Solves a math problem by reading two numbers from the page, calculating their sum, and selecting the result from a dropdown menu

Starting URL: http://suninjuly.github.io/selects1.html

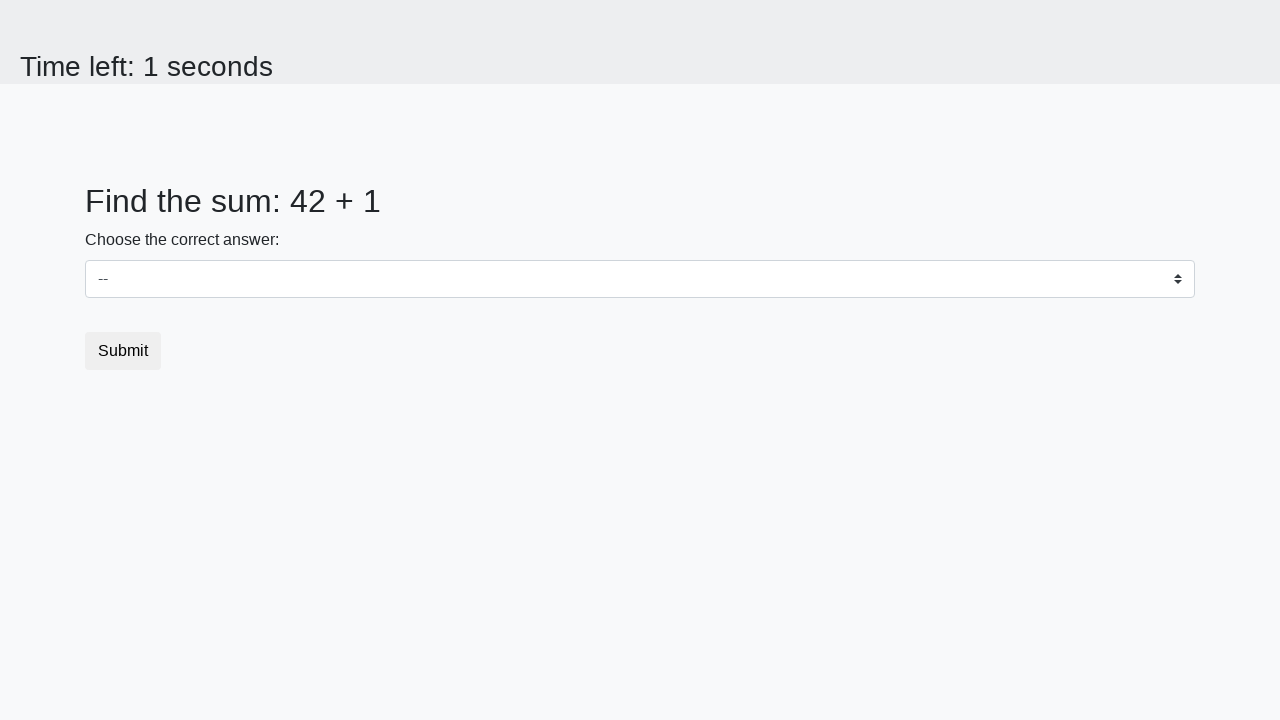

Retrieved first number from #num1 element
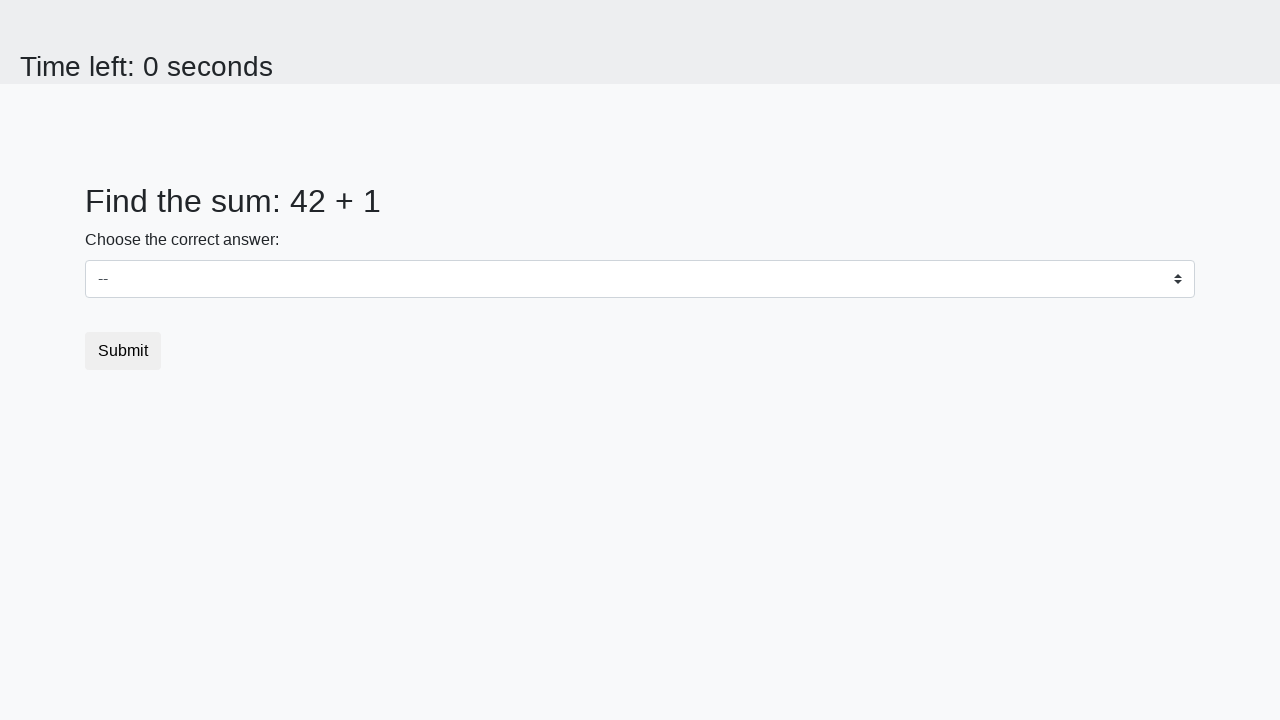

Retrieved second number from #num2 element
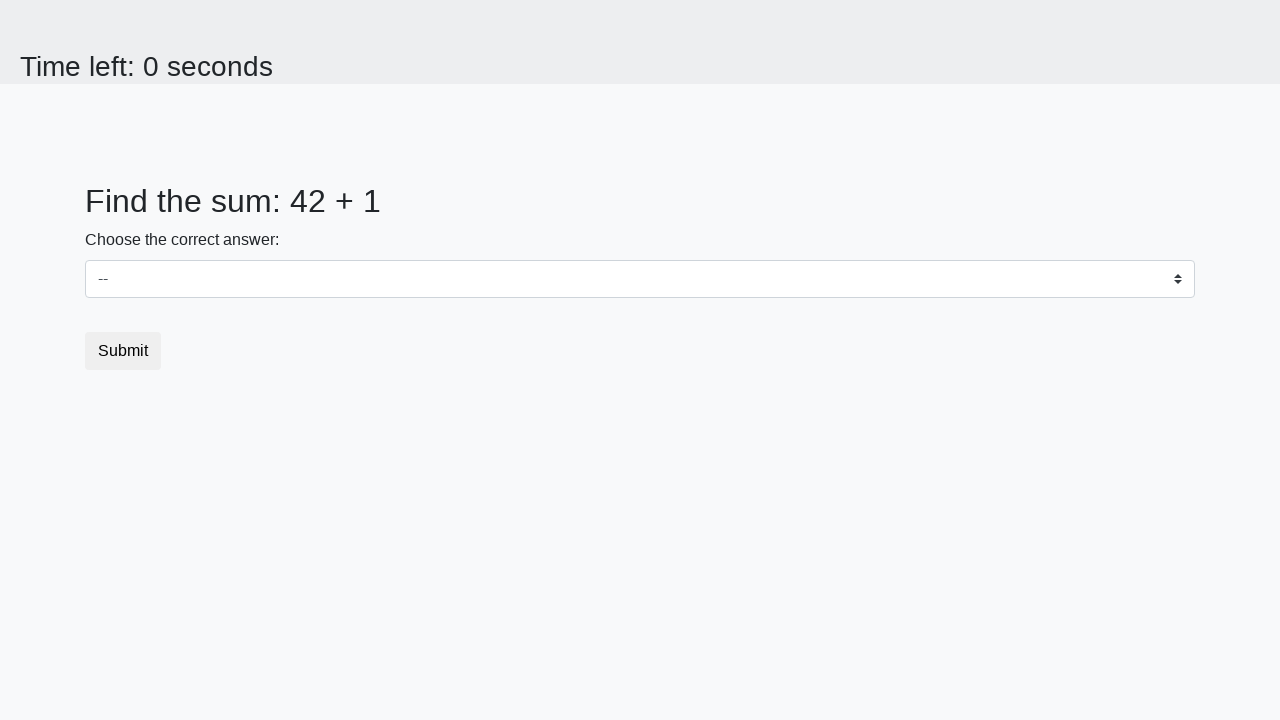

Calculated sum: 42 + 1 = 43
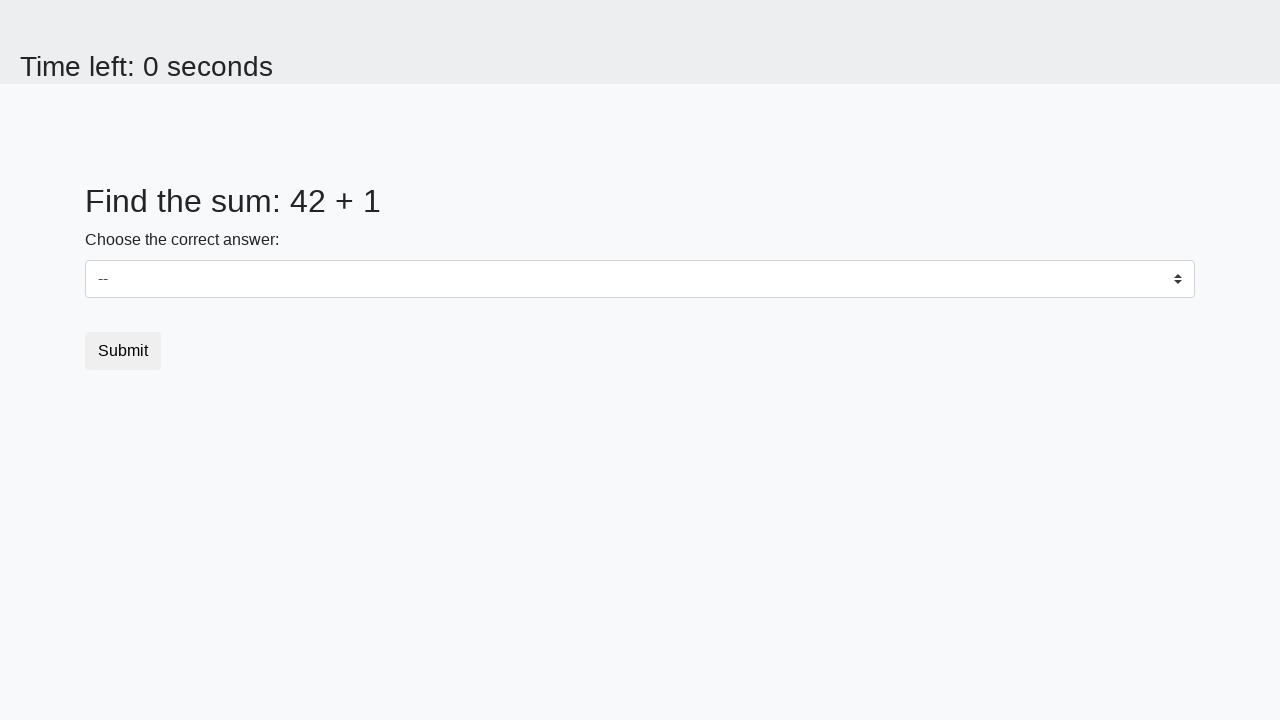

Selected value 43 from dropdown menu on .custom-select
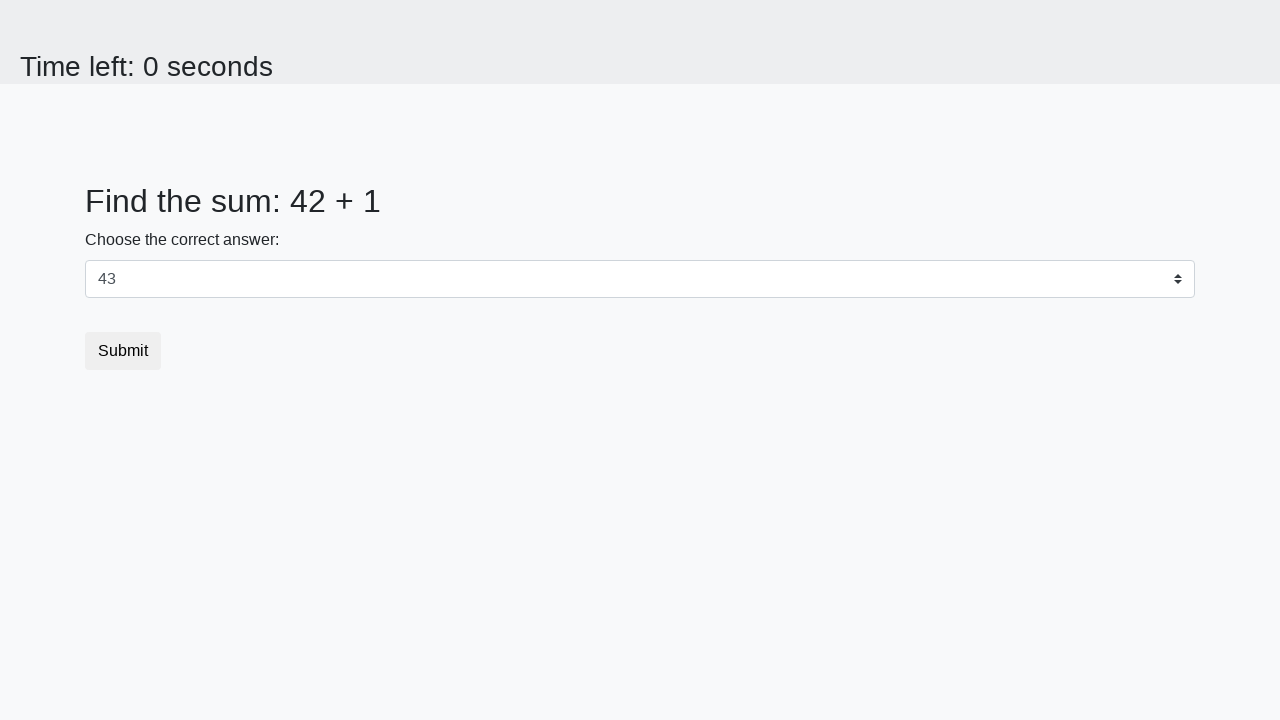

Clicked submit button to send answer at (123, 351) on button.btn
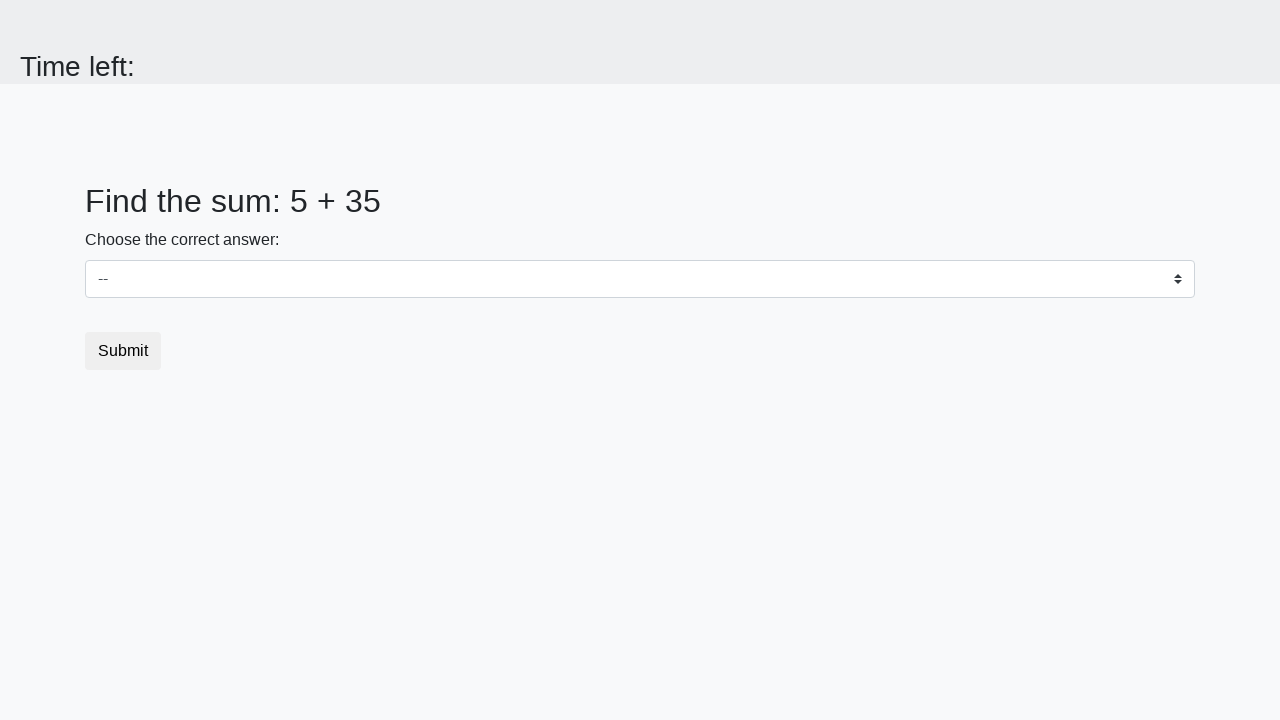

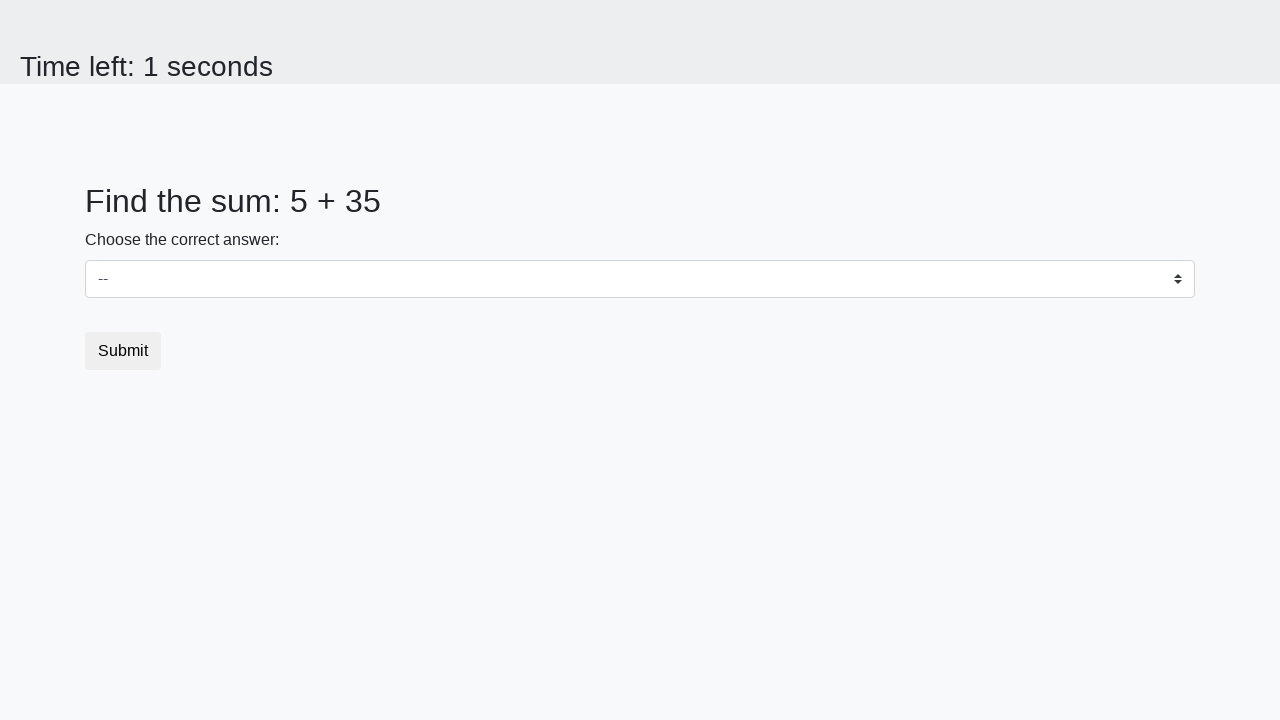